Tests selecting an option from a dropdown menu by clicking on "Option 1" and verifying it becomes selected

Starting URL: http://the-internet.herokuapp.com/dropdown

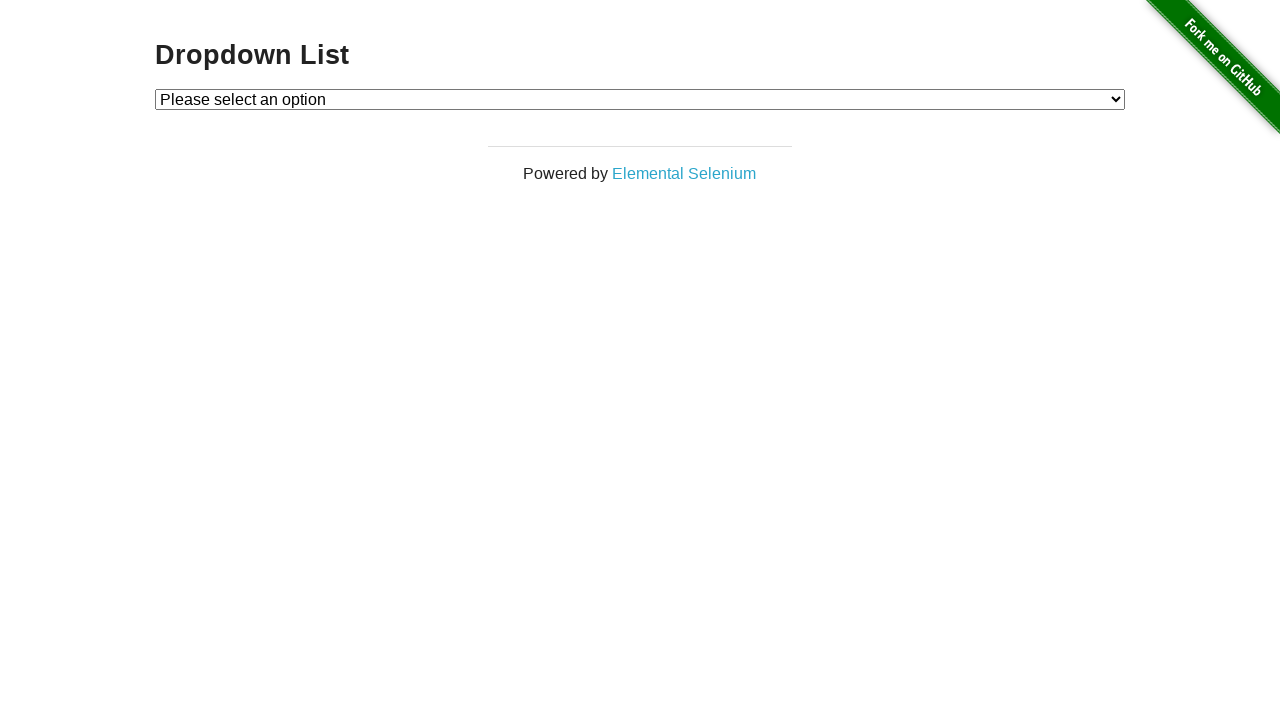

Navigated to dropdown test page
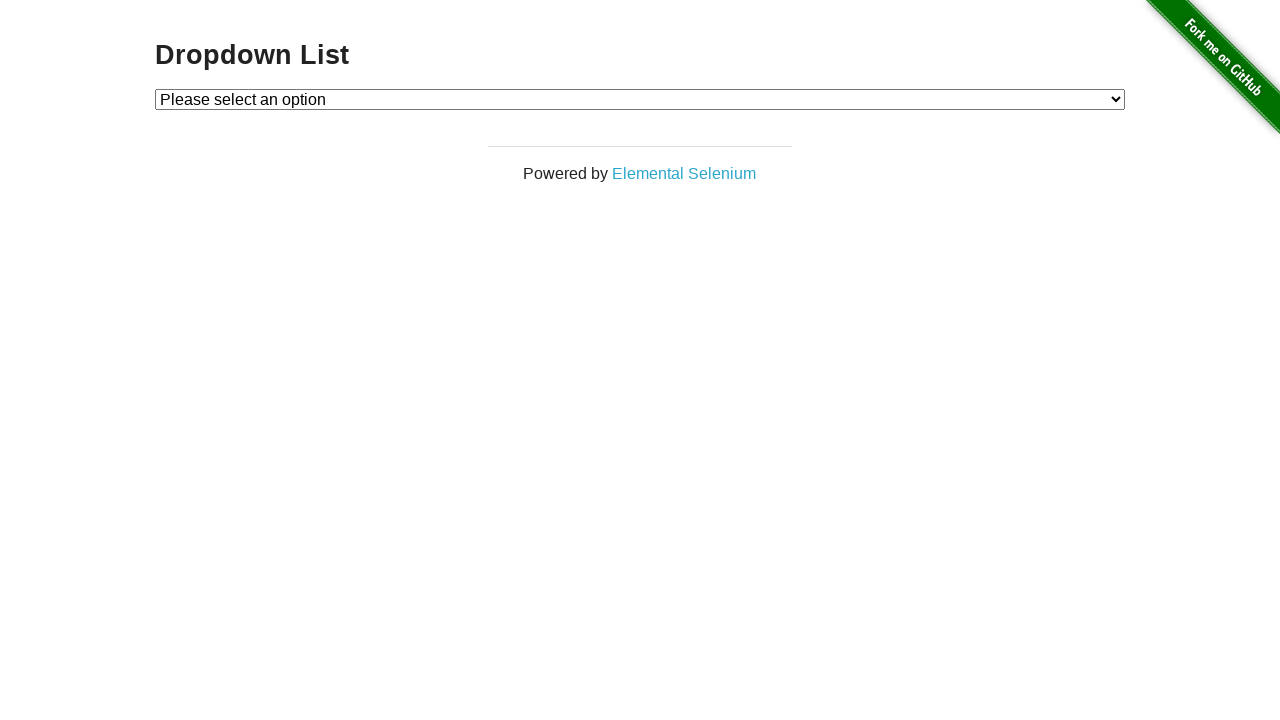

Selected 'Option 1' from dropdown menu on #dropdown
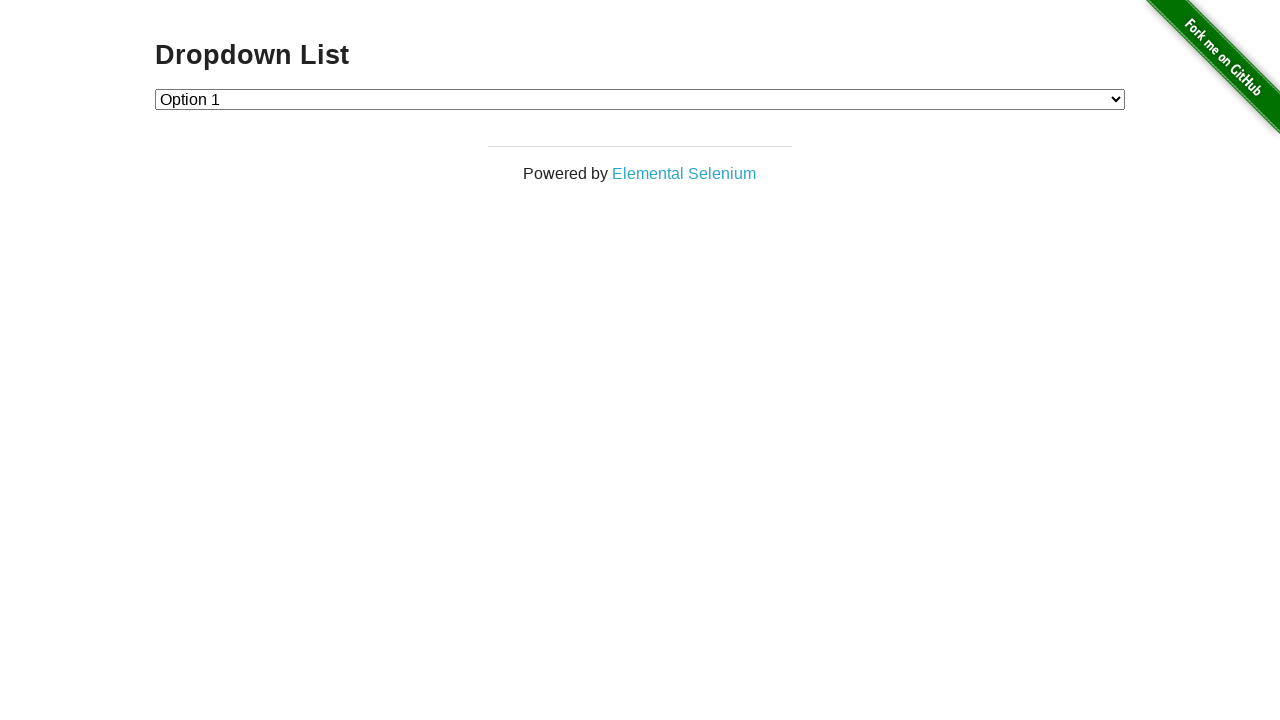

Retrieved selected dropdown value
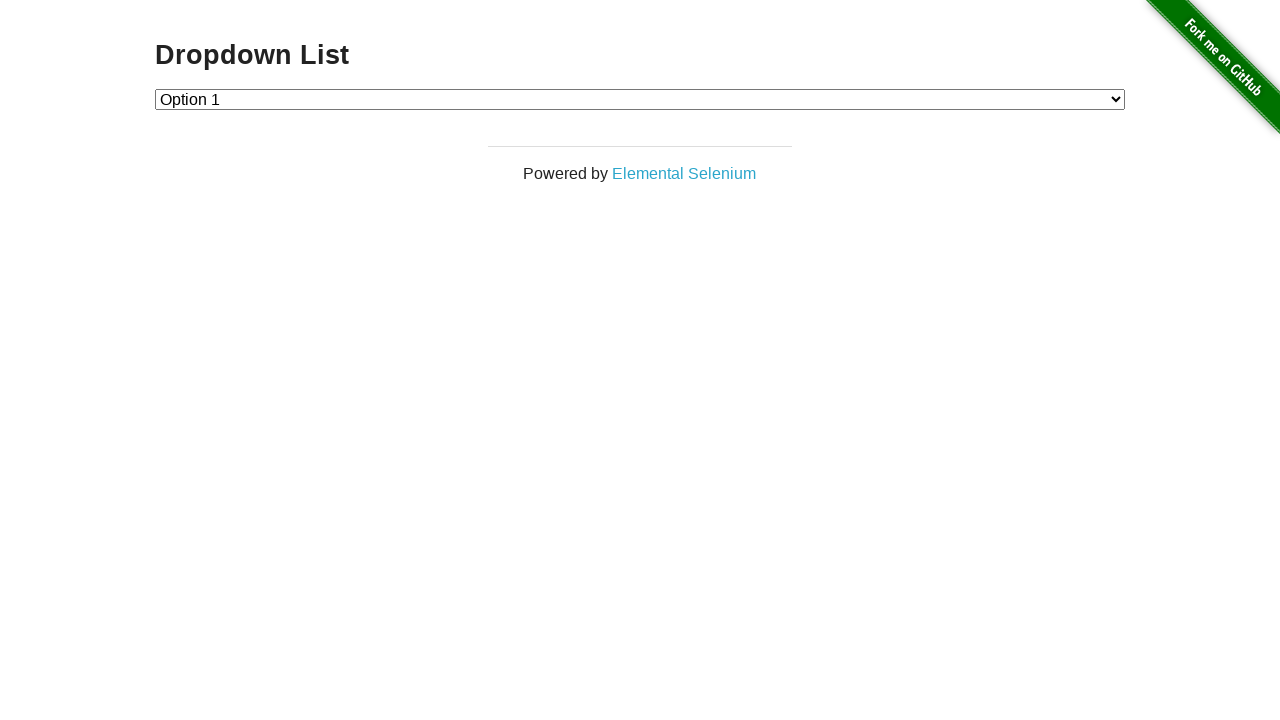

Verified that 'Option 1' is selected (value='1')
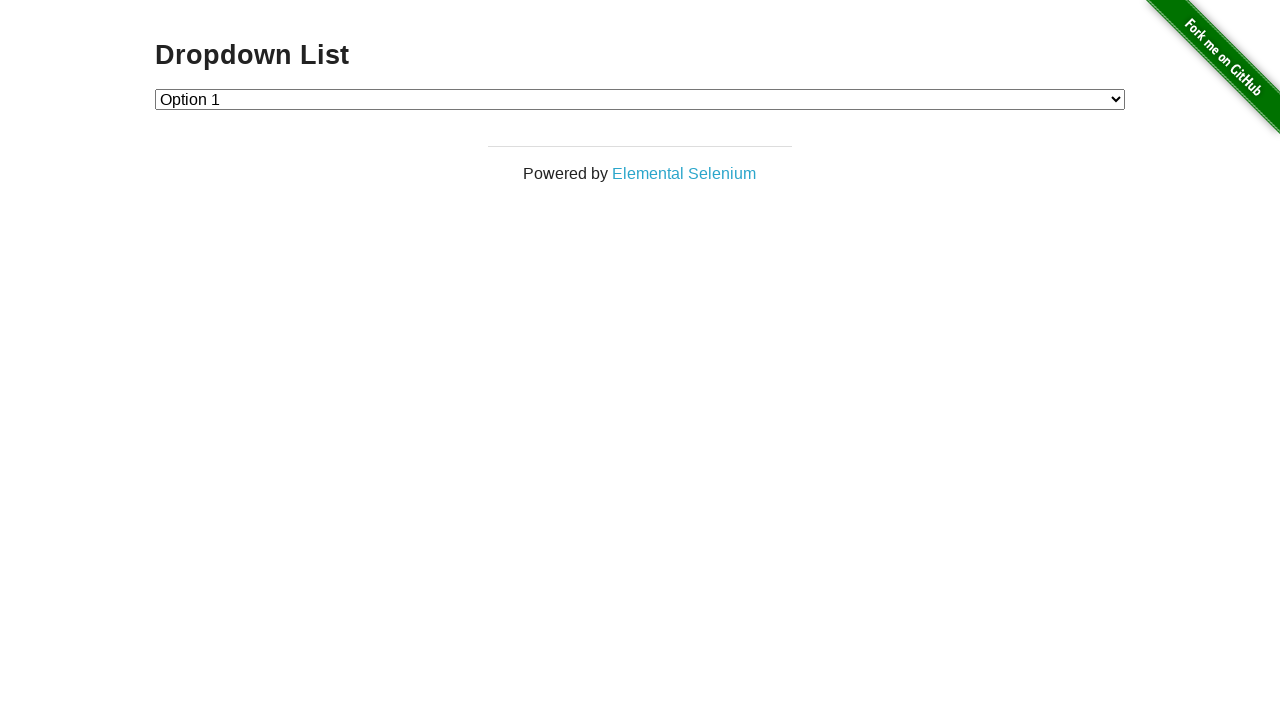

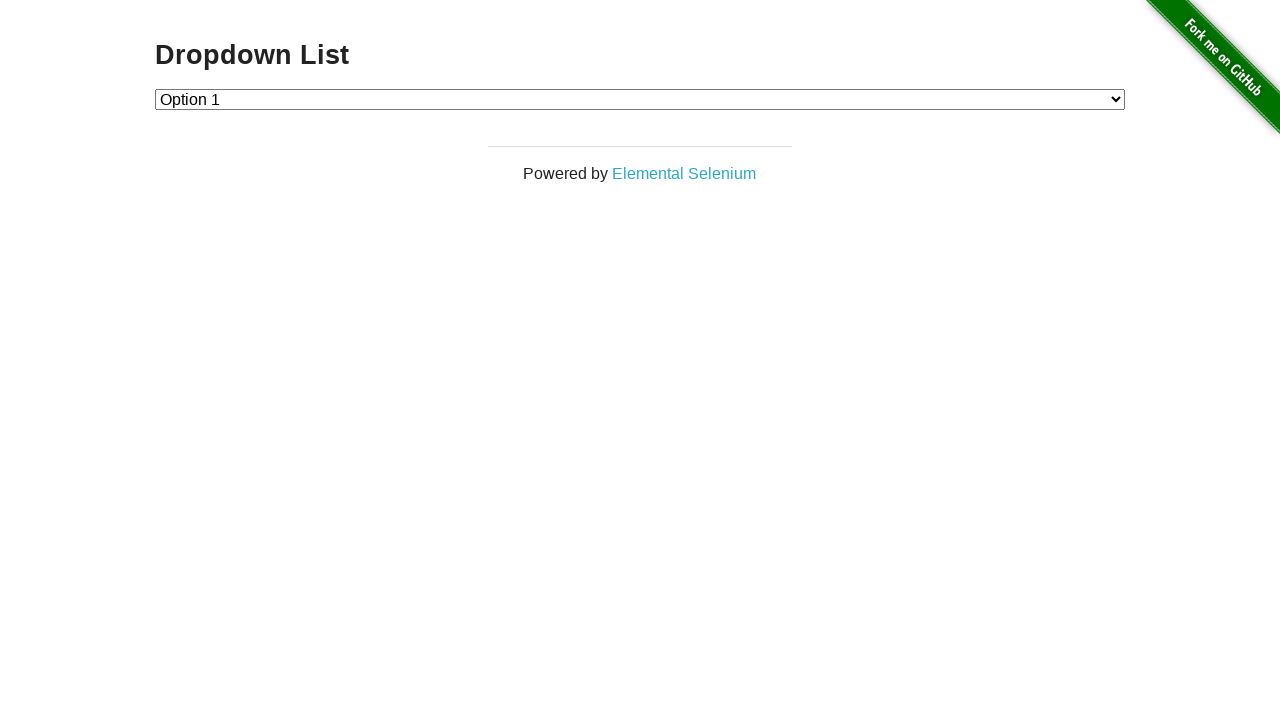